Clicks the "Get Started" link on the Playwright homepage and verifies navigation to the intro page

Starting URL: https://playwright.dev/

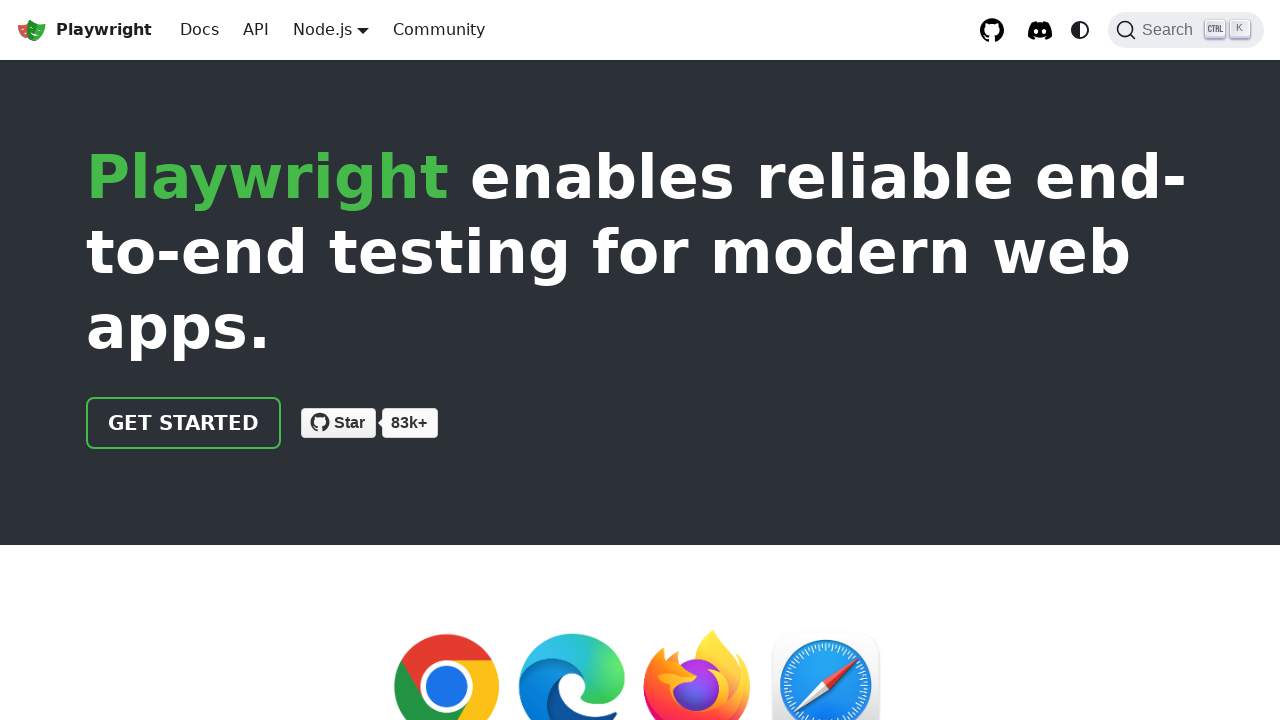

Clicked 'Get Started' link on Playwright homepage at (184, 423) on text=Get Started
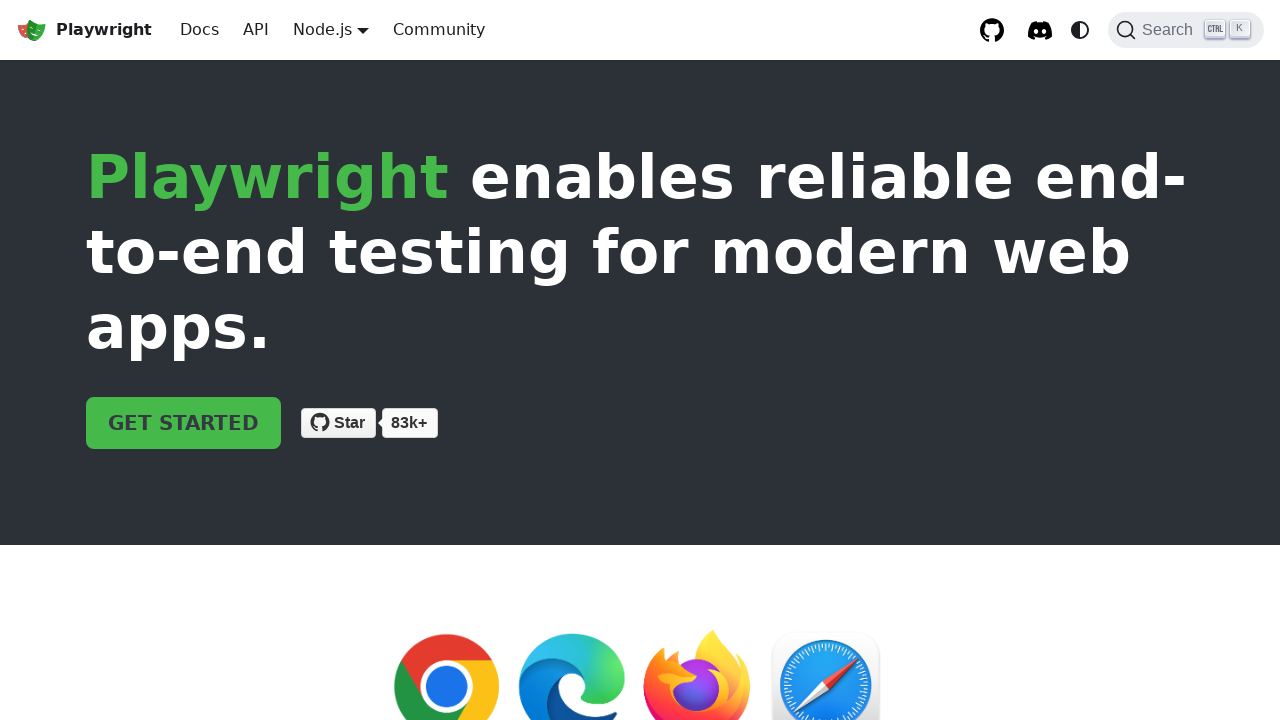

Navigated to intro page, URL verified
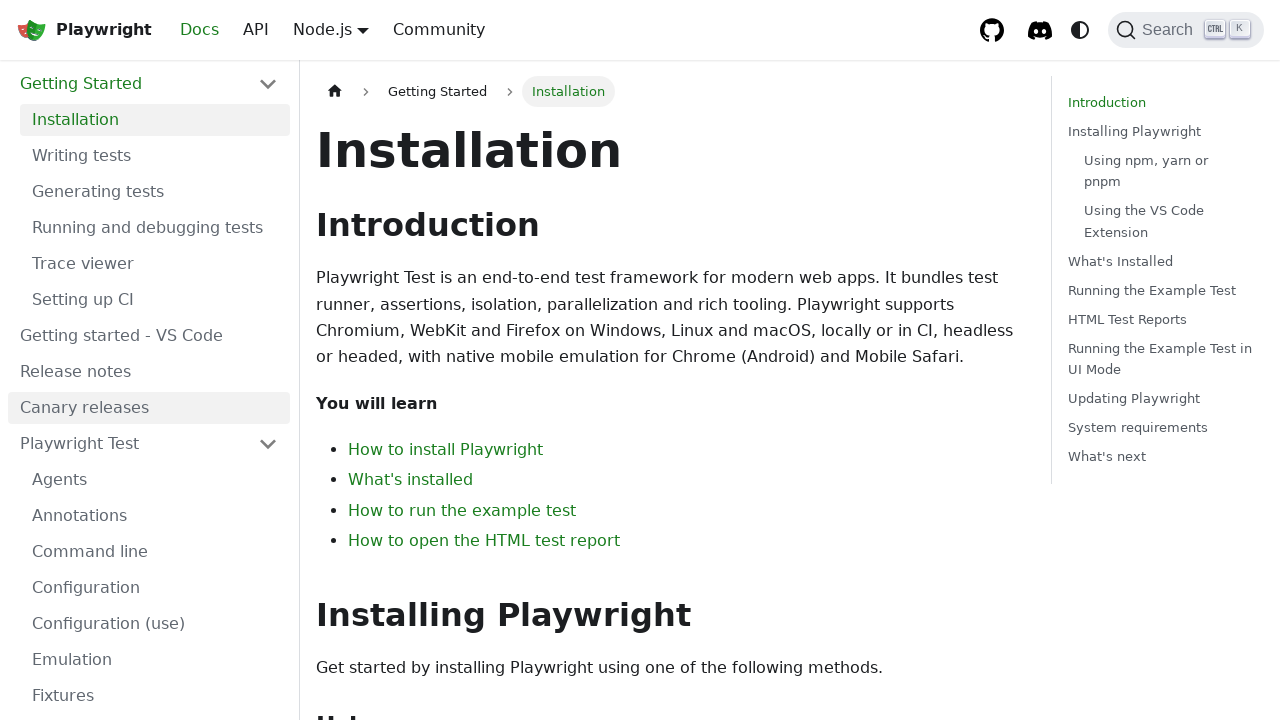

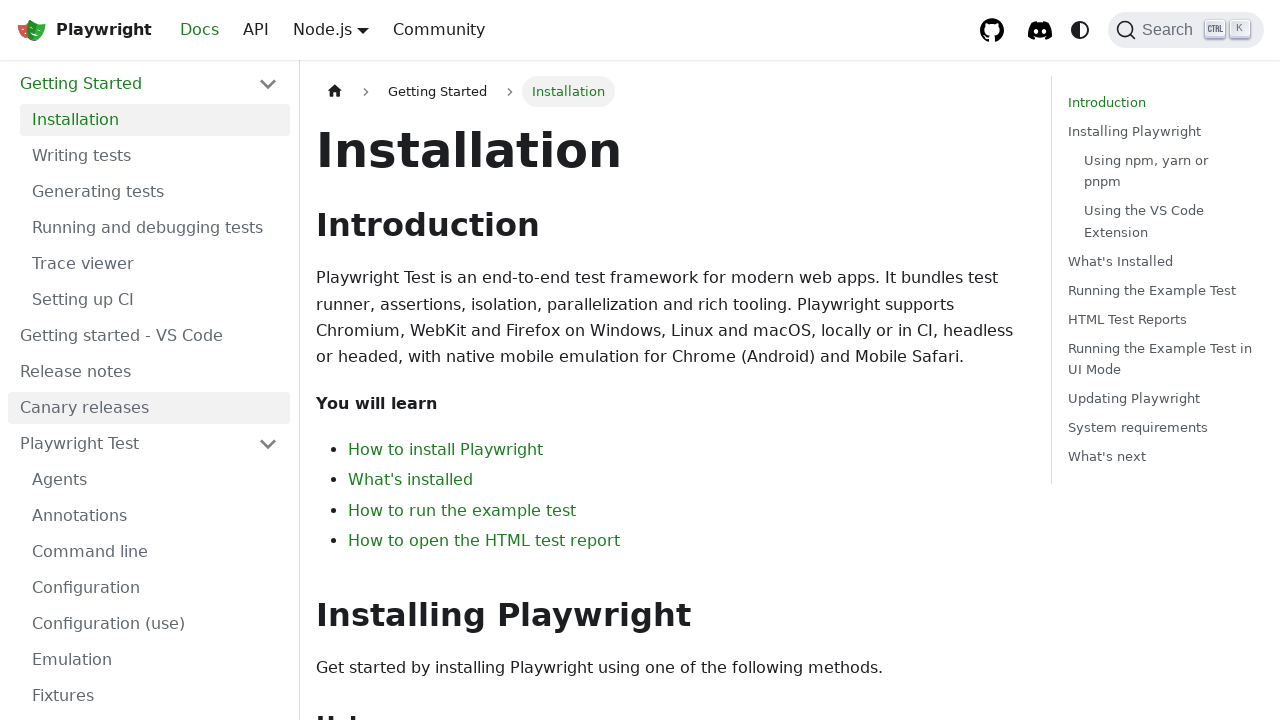